Tests that the todo counter displays the correct number of items.

Starting URL: https://demo.playwright.dev/todomvc

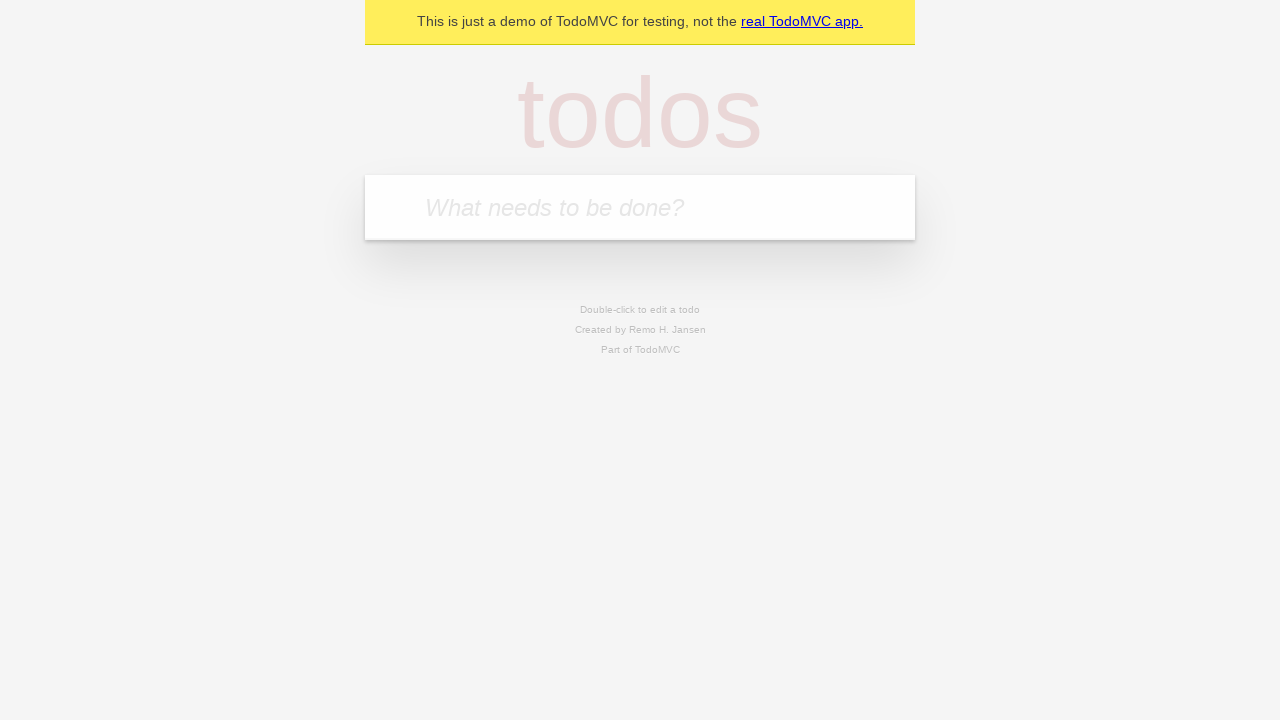

Located the todo input field
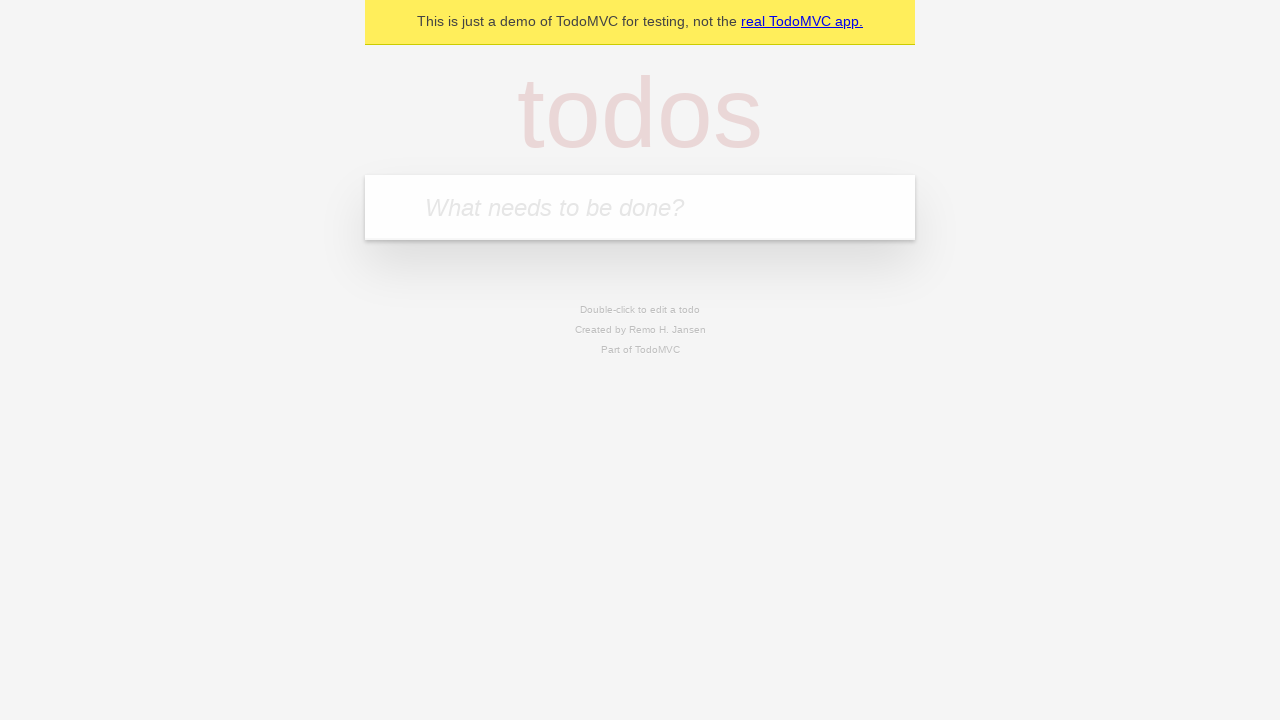

Filled input field with 'buy some cheese' on internal:attr=[placeholder="What needs to be done?"i]
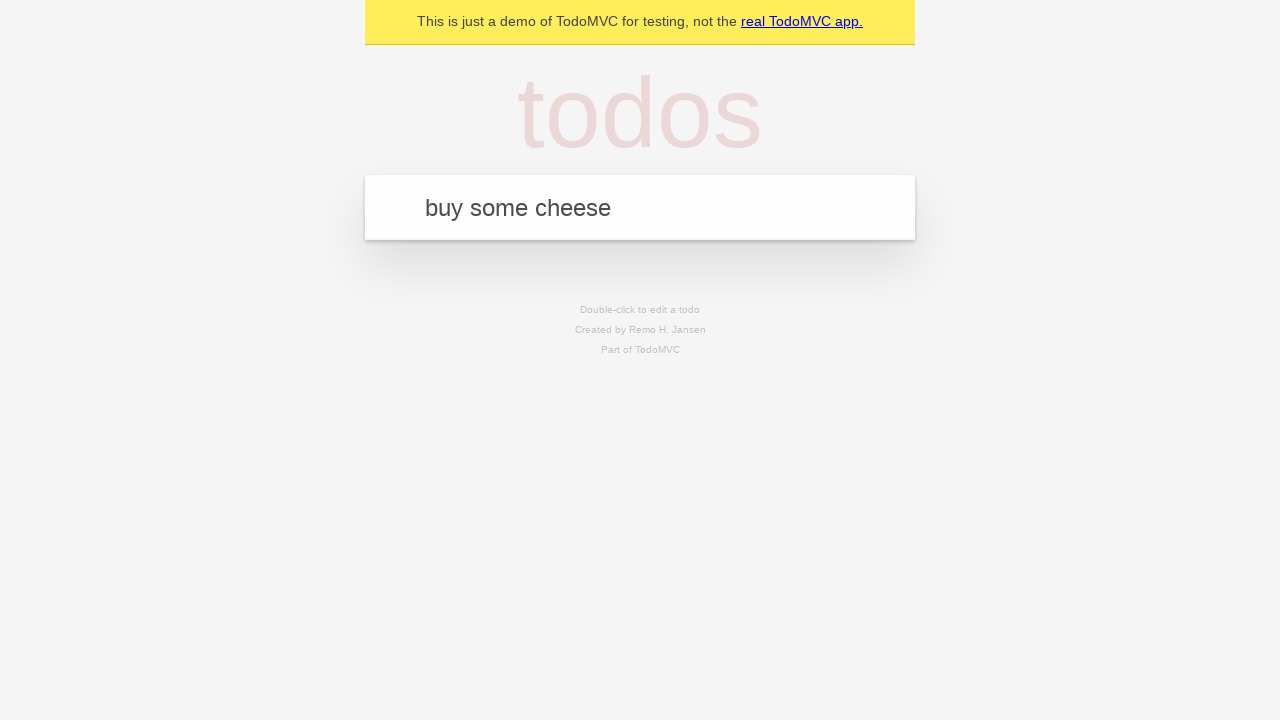

Pressed Enter to create first todo item on internal:attr=[placeholder="What needs to be done?"i]
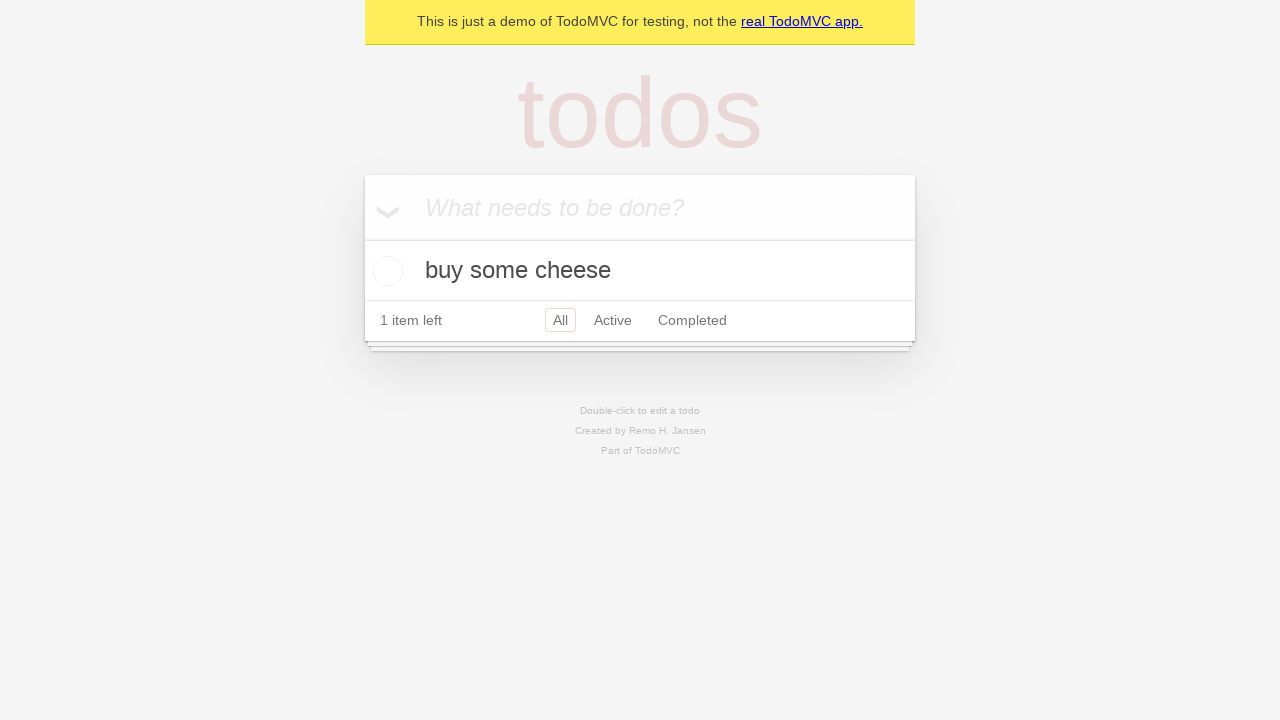

Waited for todo counter to appear after first item
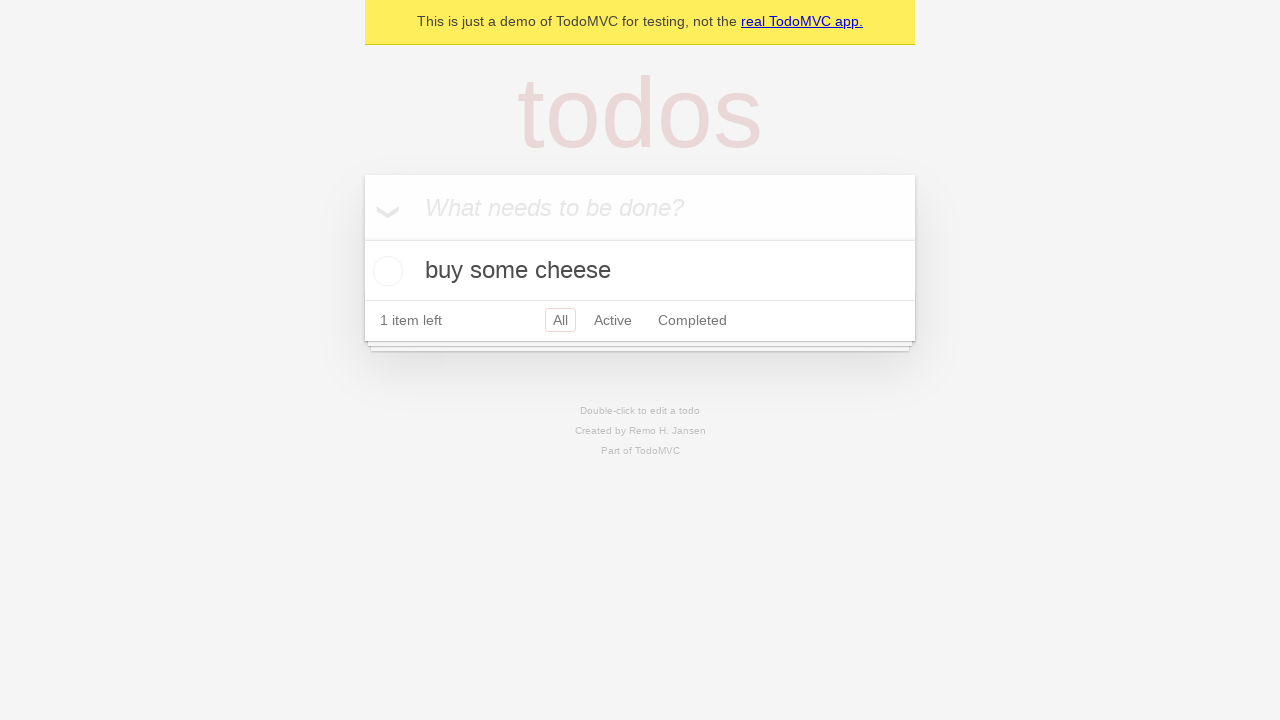

Filled input field with 'feed the cat' on internal:attr=[placeholder="What needs to be done?"i]
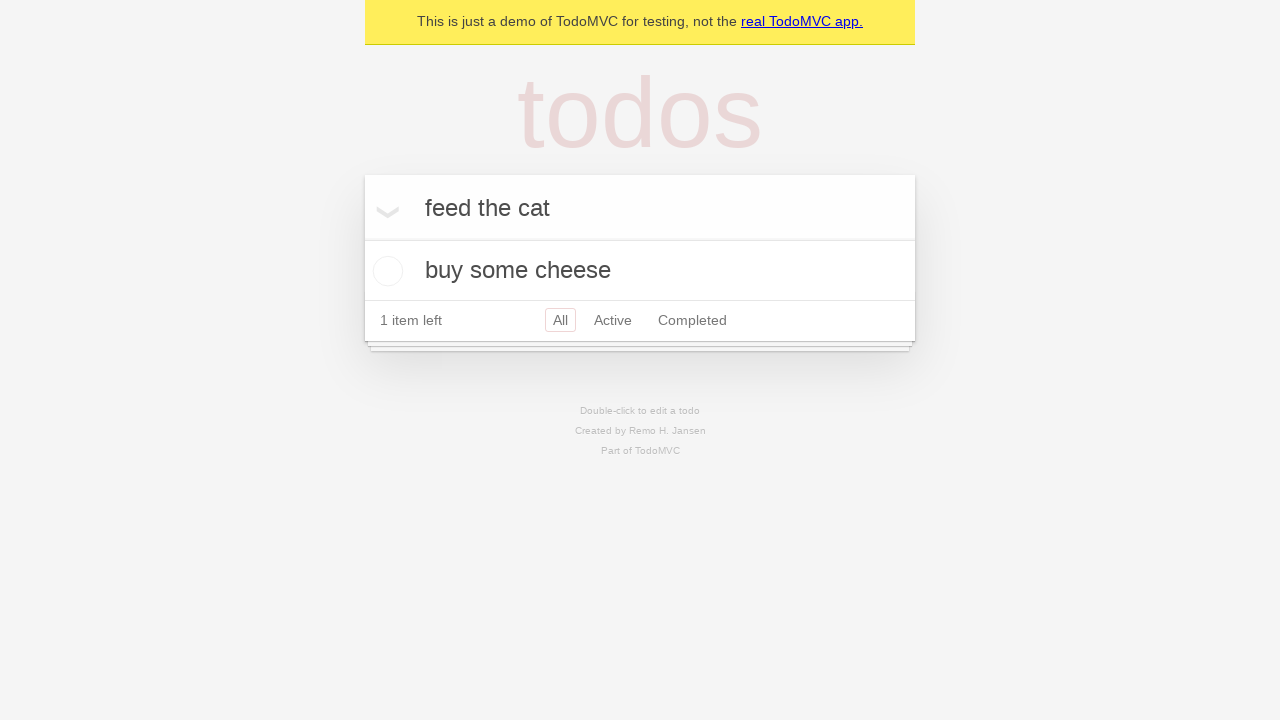

Pressed Enter to create second todo item on internal:attr=[placeholder="What needs to be done?"i]
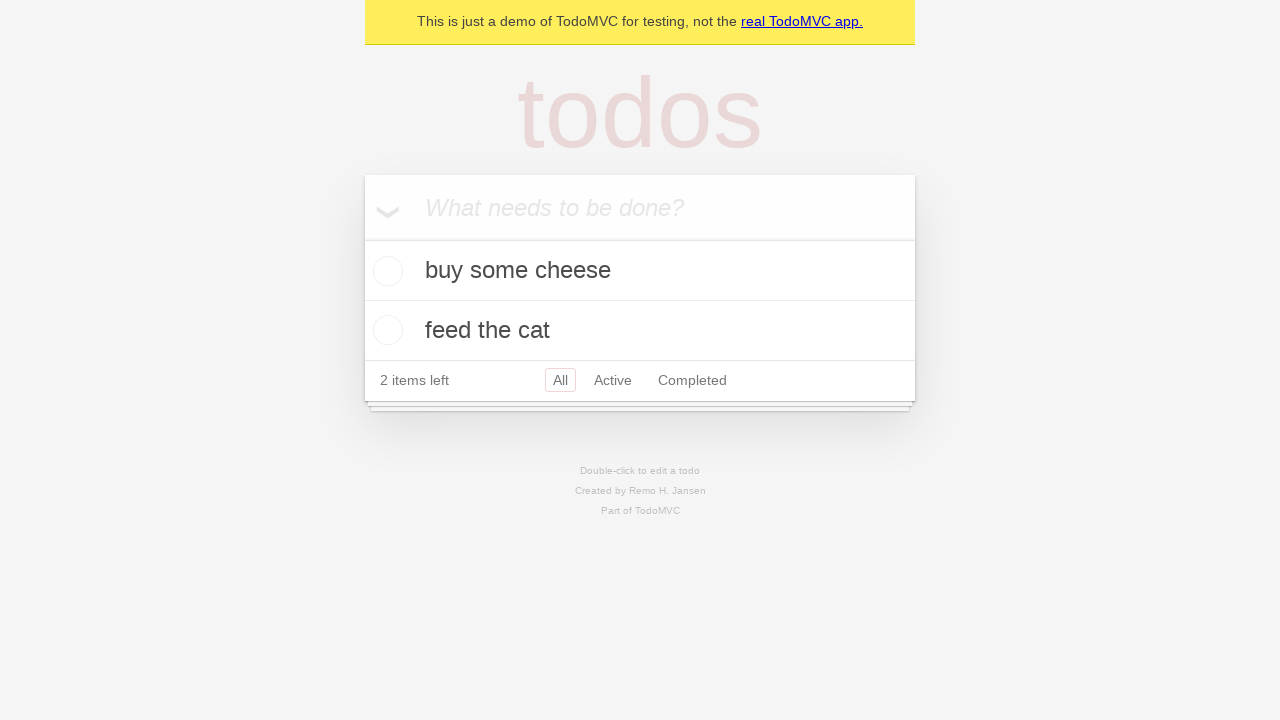

Waited for todo counter to update after second item
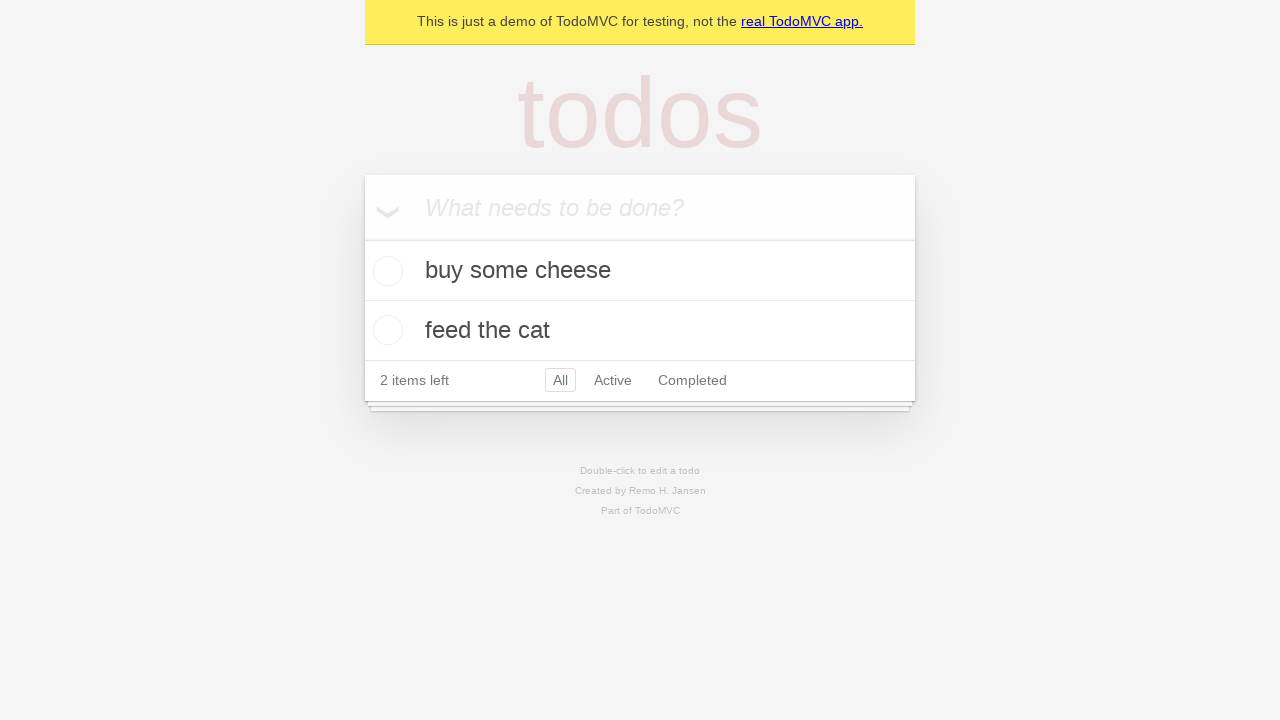

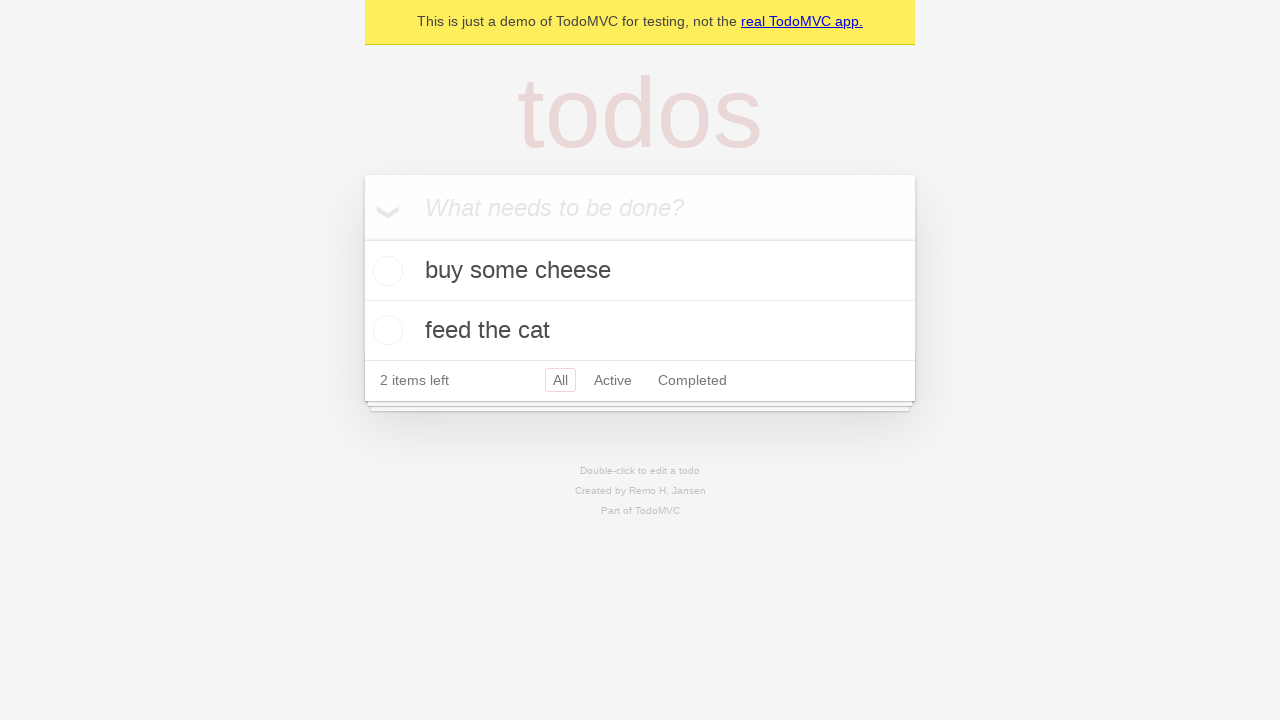